Tests standard click functionality on the "Click Me" button on the DemoQA buttons page

Starting URL: https://demoqa.com/buttons

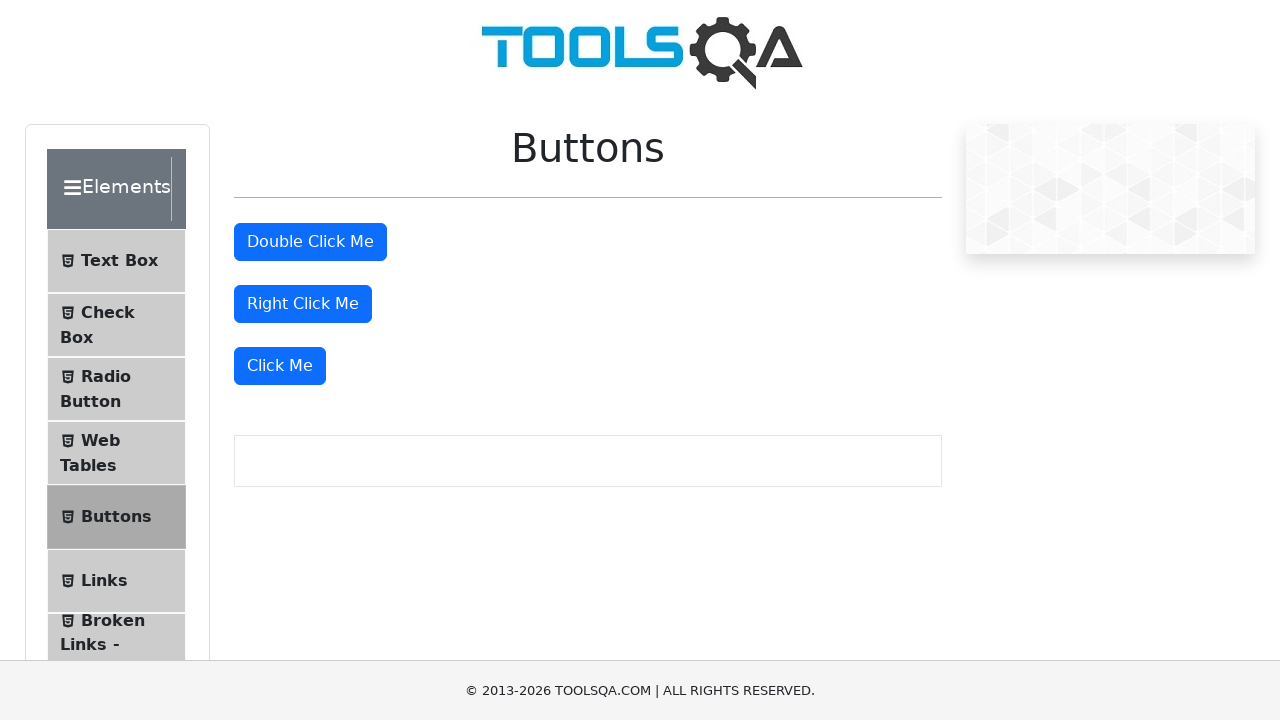

Clicked the 'Click Me' button on DemoQA buttons page at (280, 366) on xpath=//button[text()='Click Me']
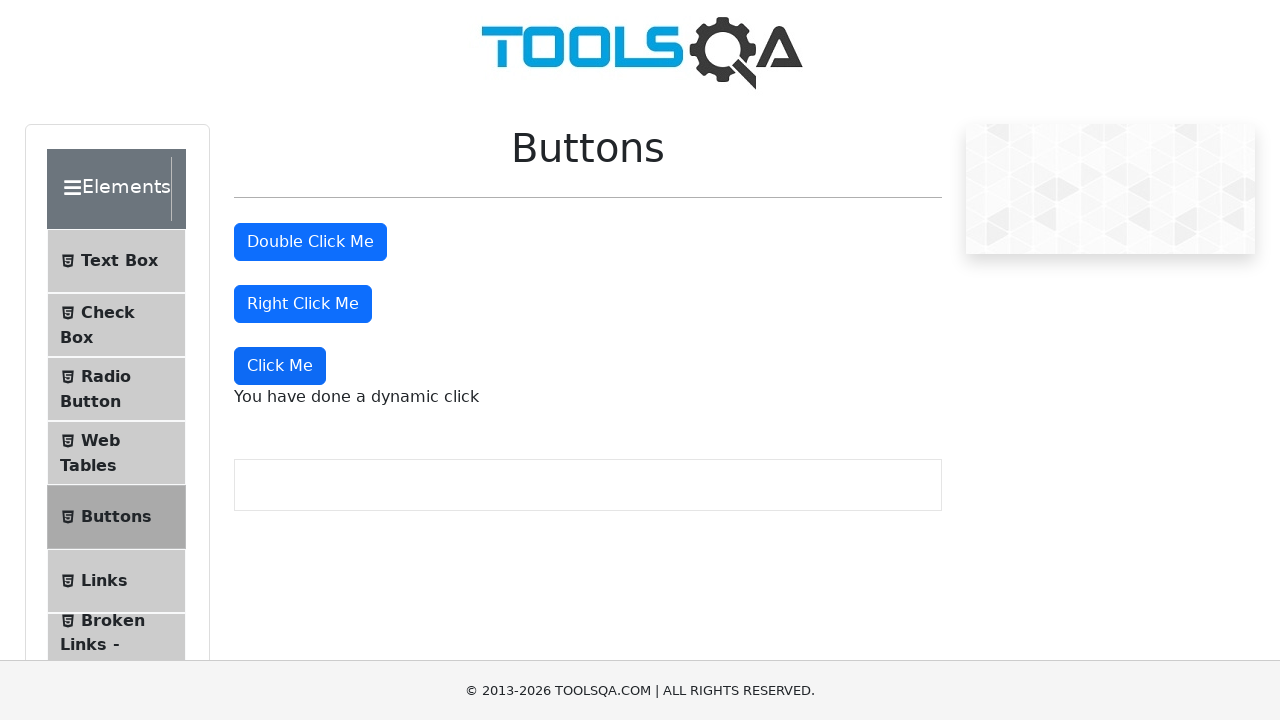

Confirmed dynamic click message appeared, verifying button click was registered
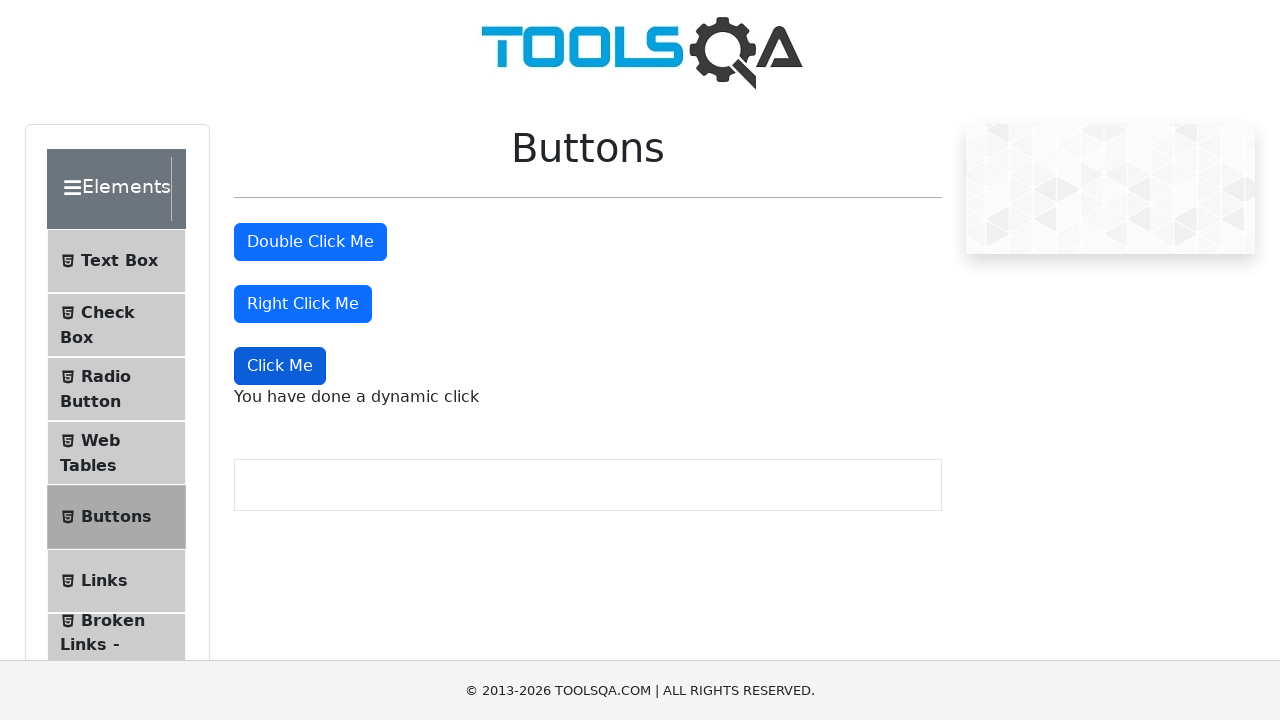

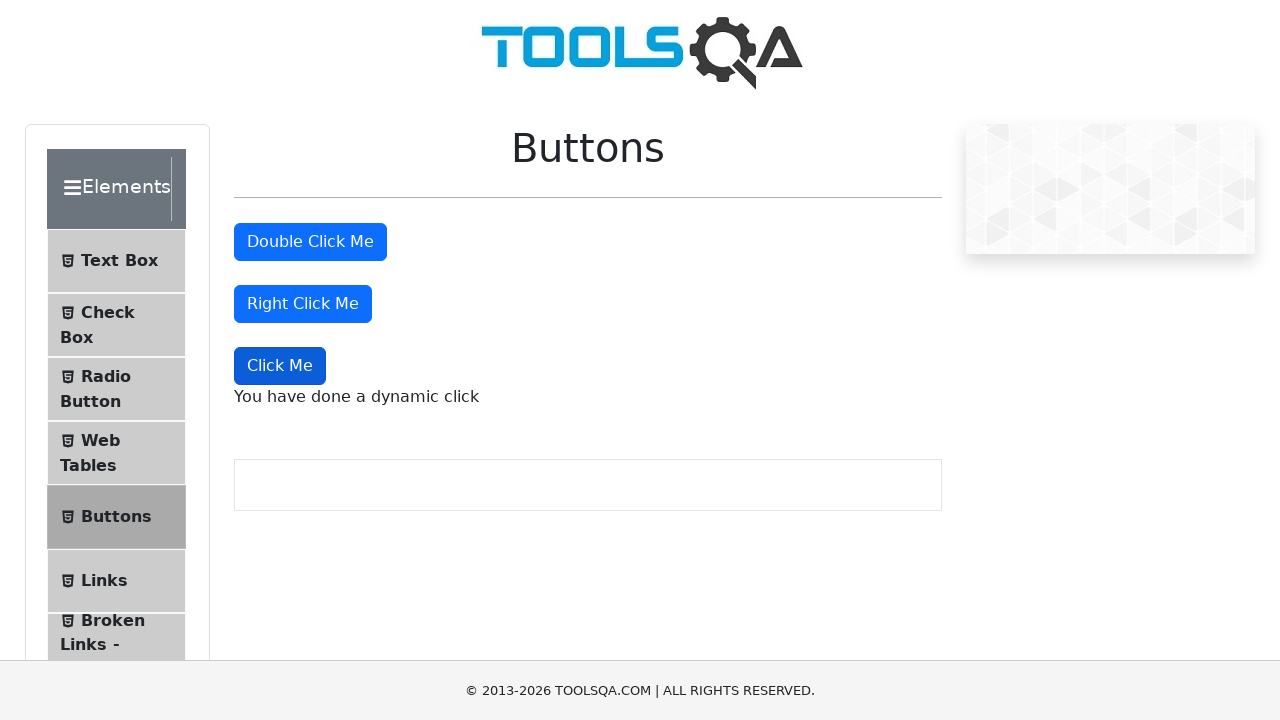